Tests the California DMV website search functionality by searching for personalized license plates information, clicking through to the order page, and verifying the Terms & Acknowledgement section appears.

Starting URL: https://www.dmv.ca.gov/portal/

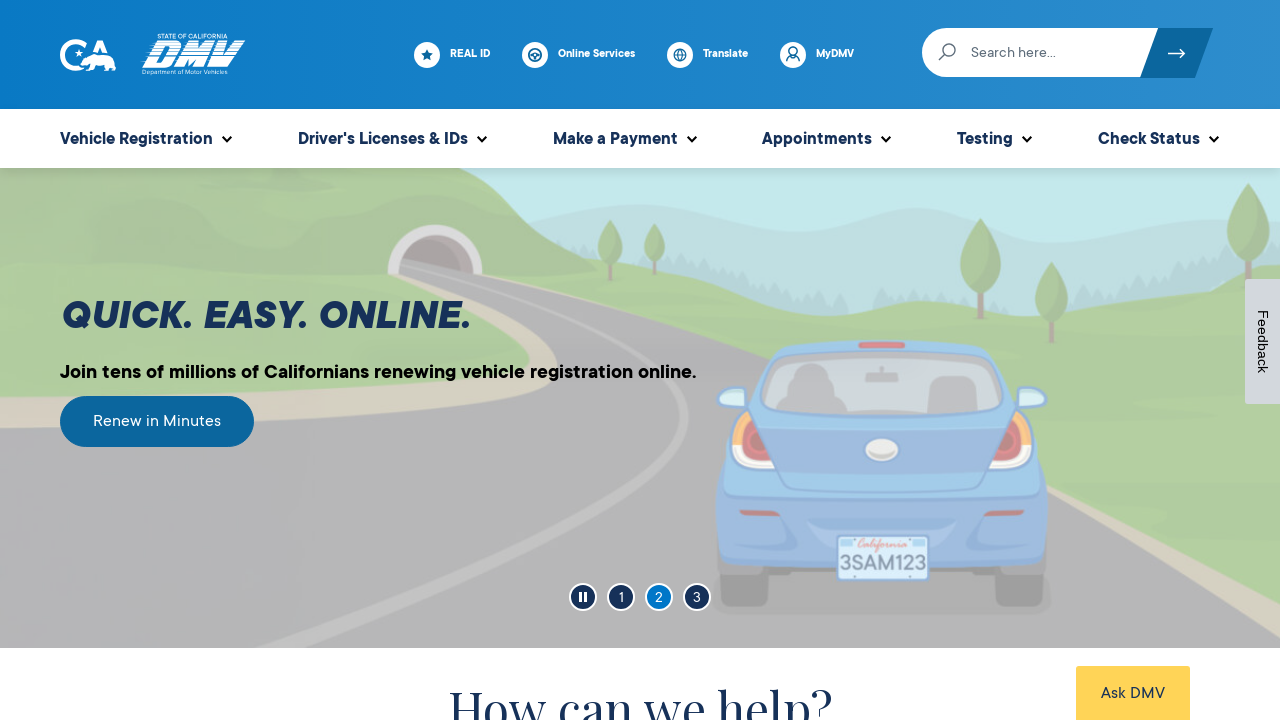

Filled search input with 'SPECIAL INTEREST AND PERSONALIZED LICENSE PLATES ORDERS' on #site-header-search-input
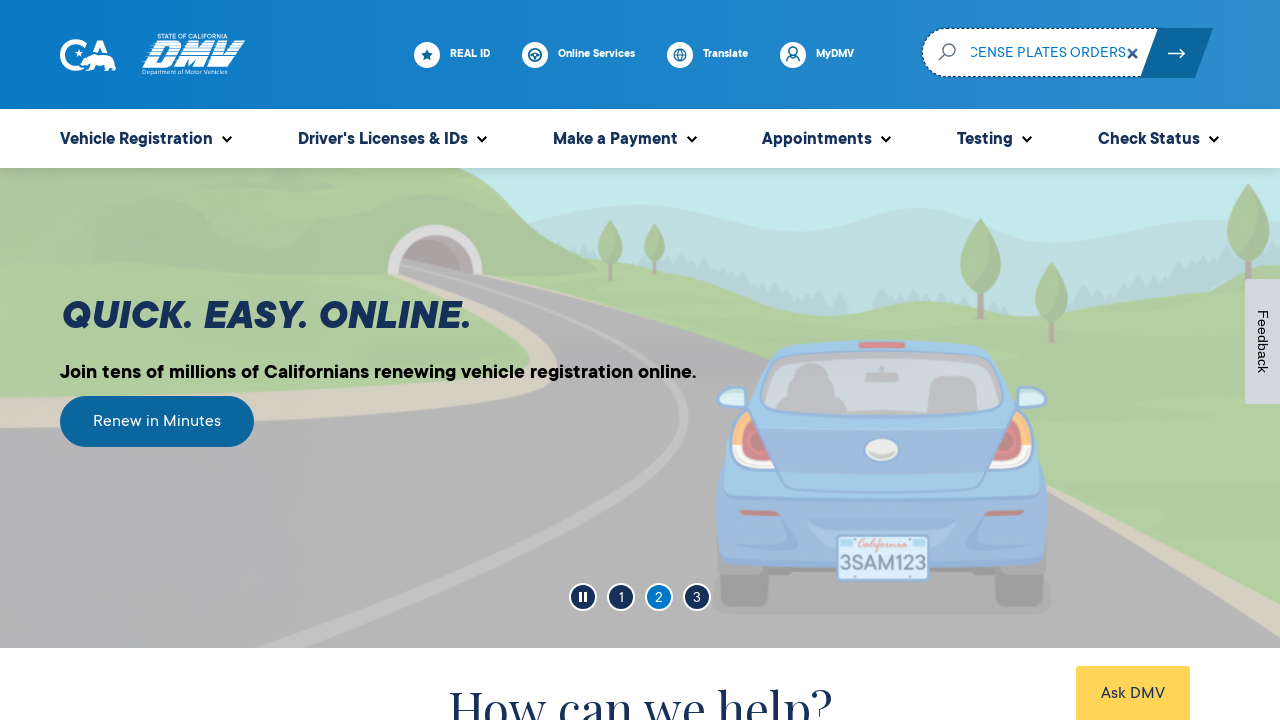

Clicked search submit button at (1176, 53) on .site-header__search-submit
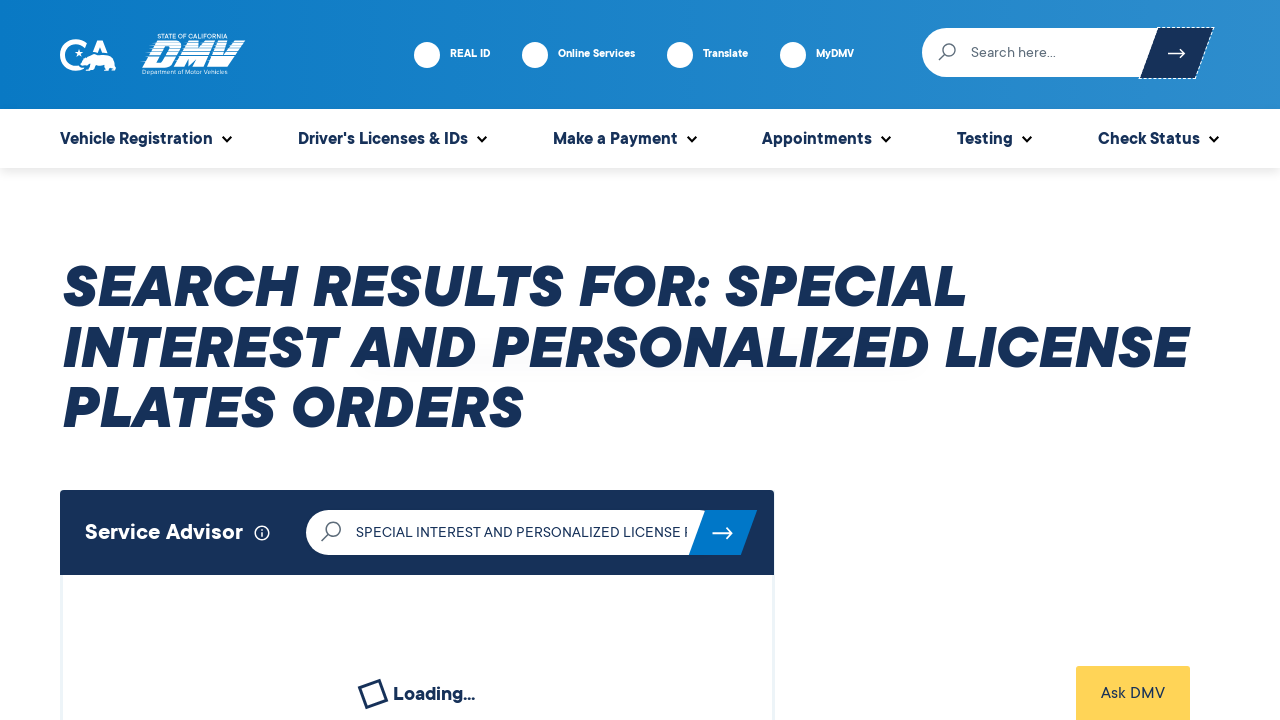

Search results loaded with 'Order personalized plates' link visible
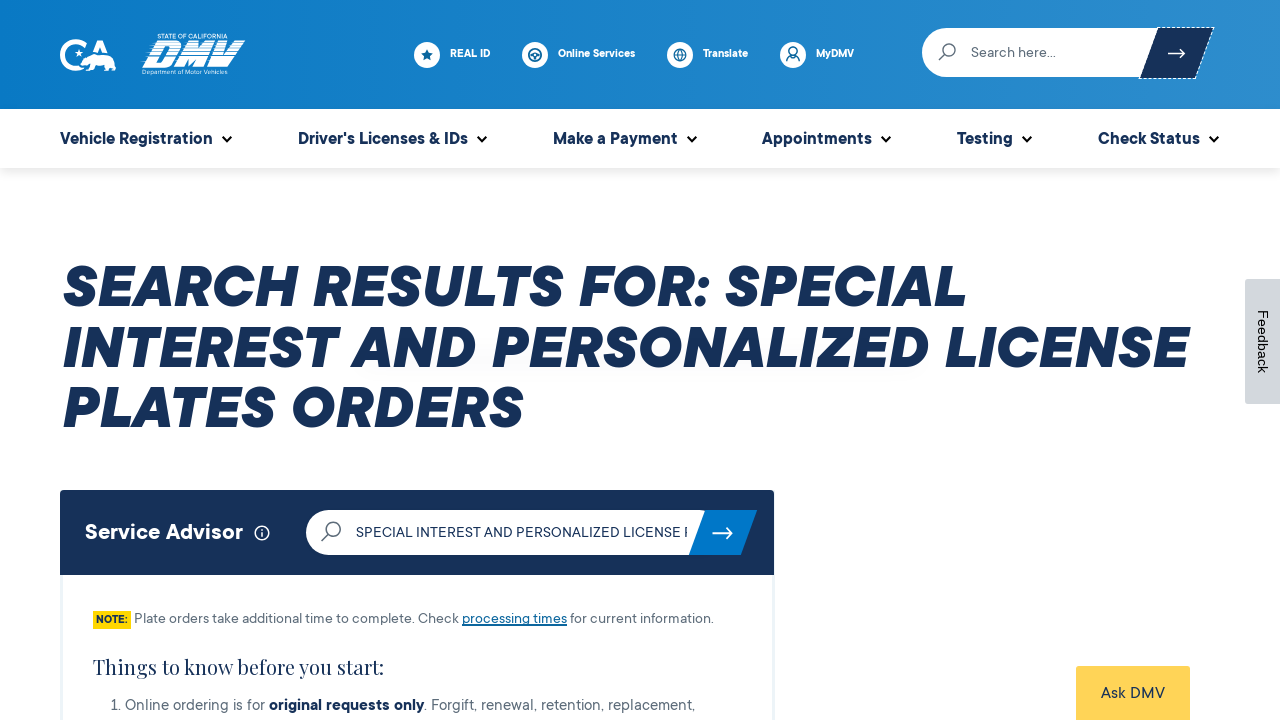

Clicked 'Order personalized plates' link at (216, 360) on xpath=//a[contains(text(),'Order personalized plates')]
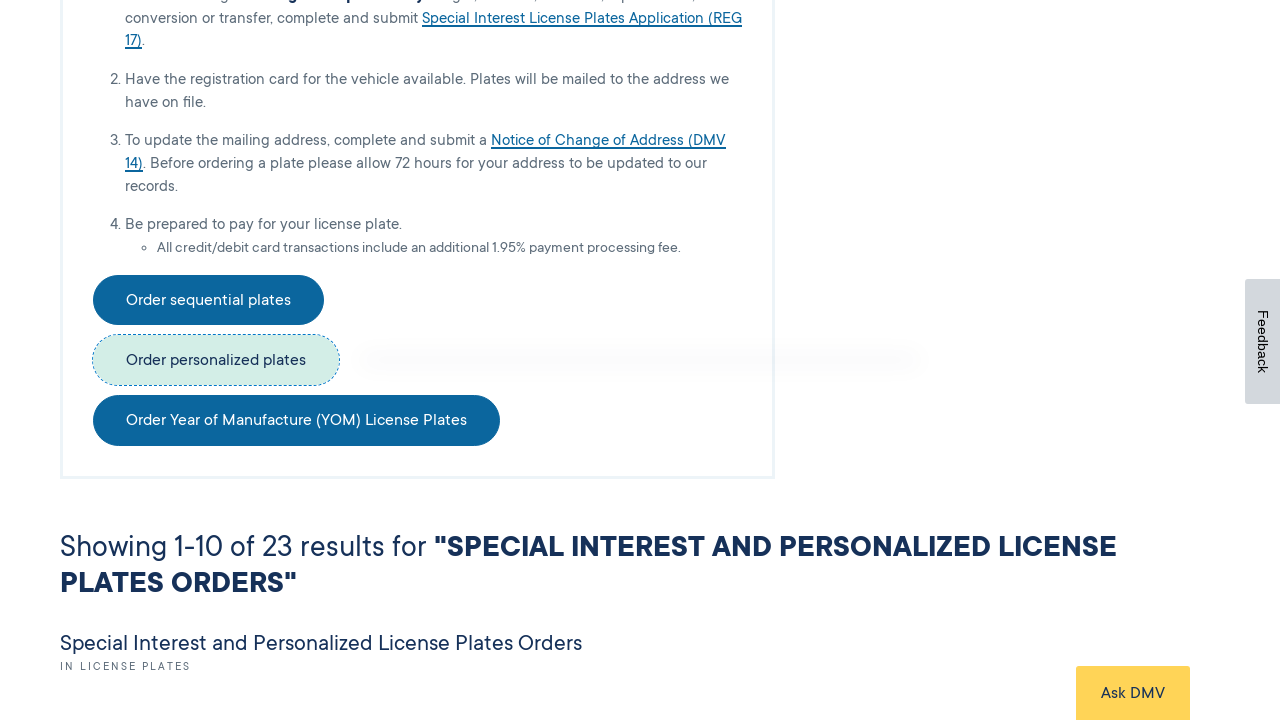

New tab opened
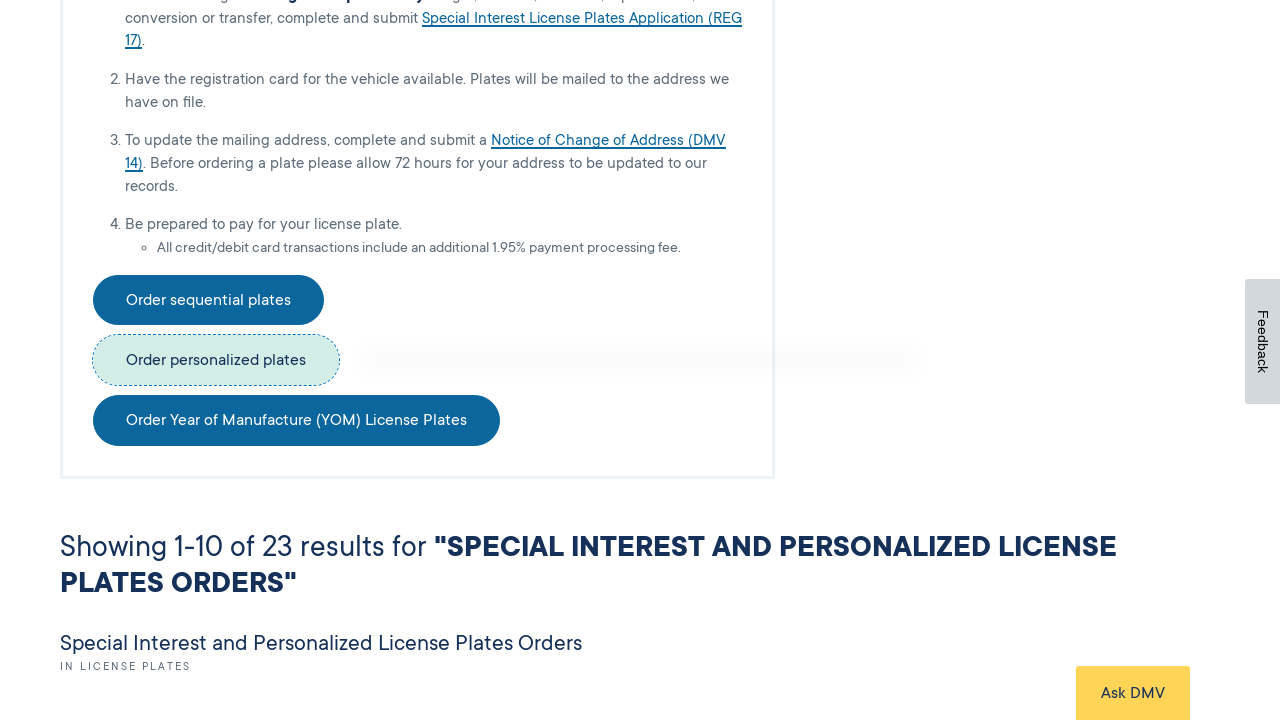

New page loaded completely
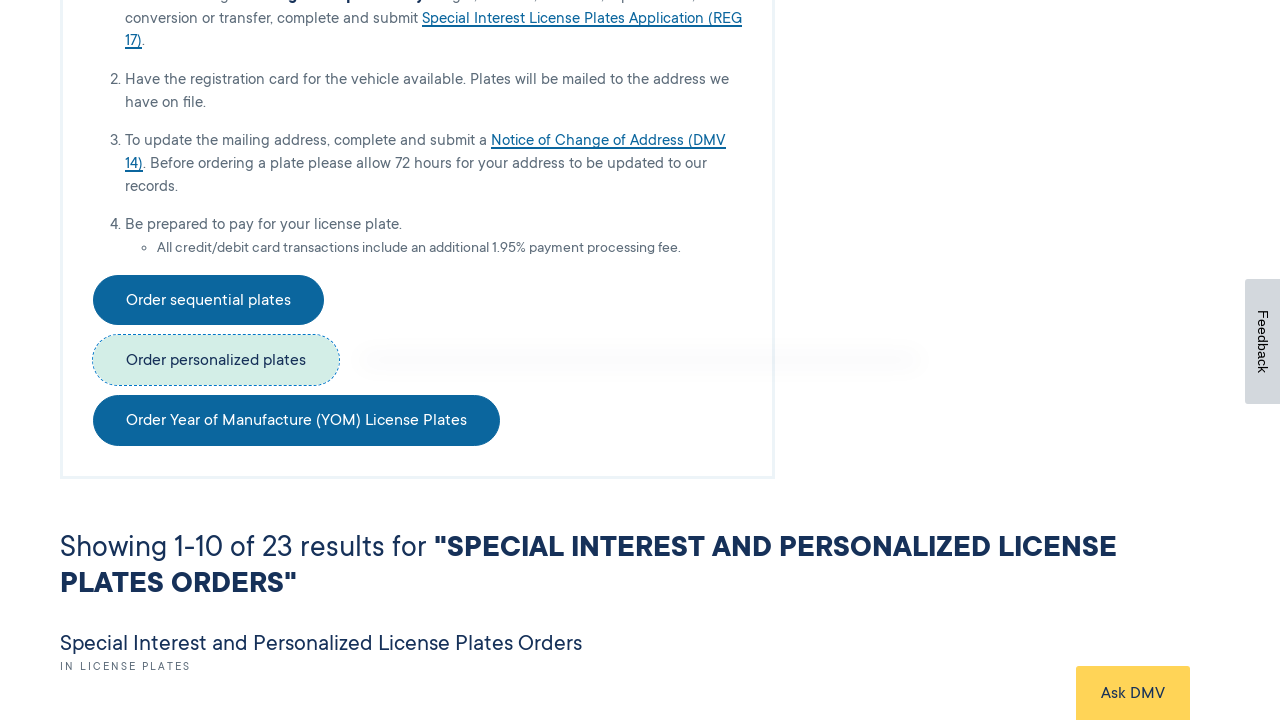

'Order personalized plates' link is visible on new page
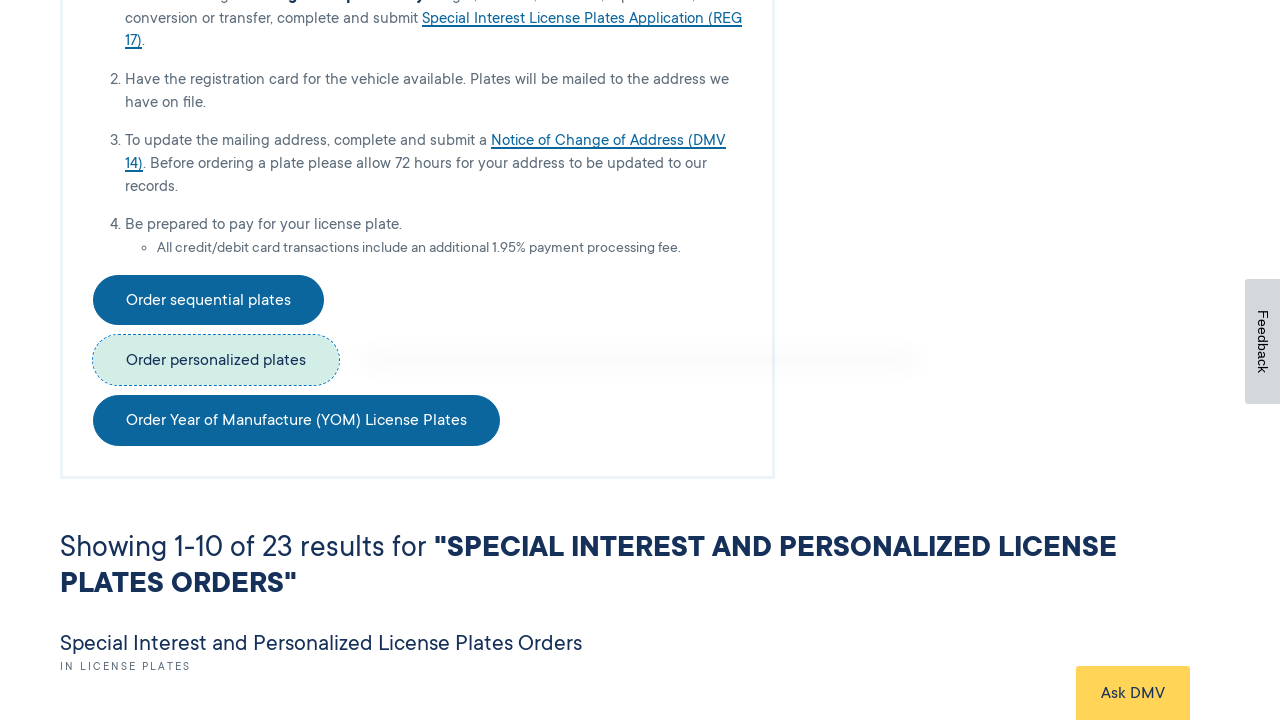

Clicked 'Order personalized plates' link on new page at (183, 361) on xpath=//a[contains(text(),'Order personalized plates')]
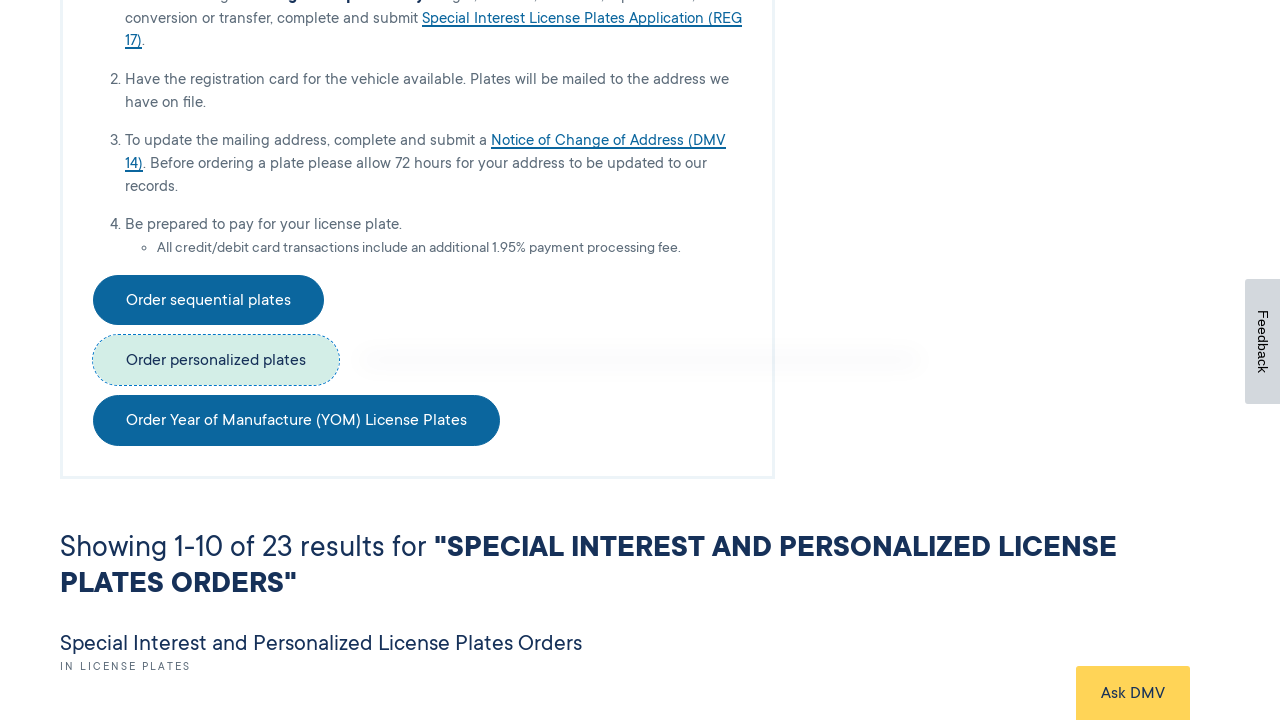

Terms & Acknowledgement section heading is visible
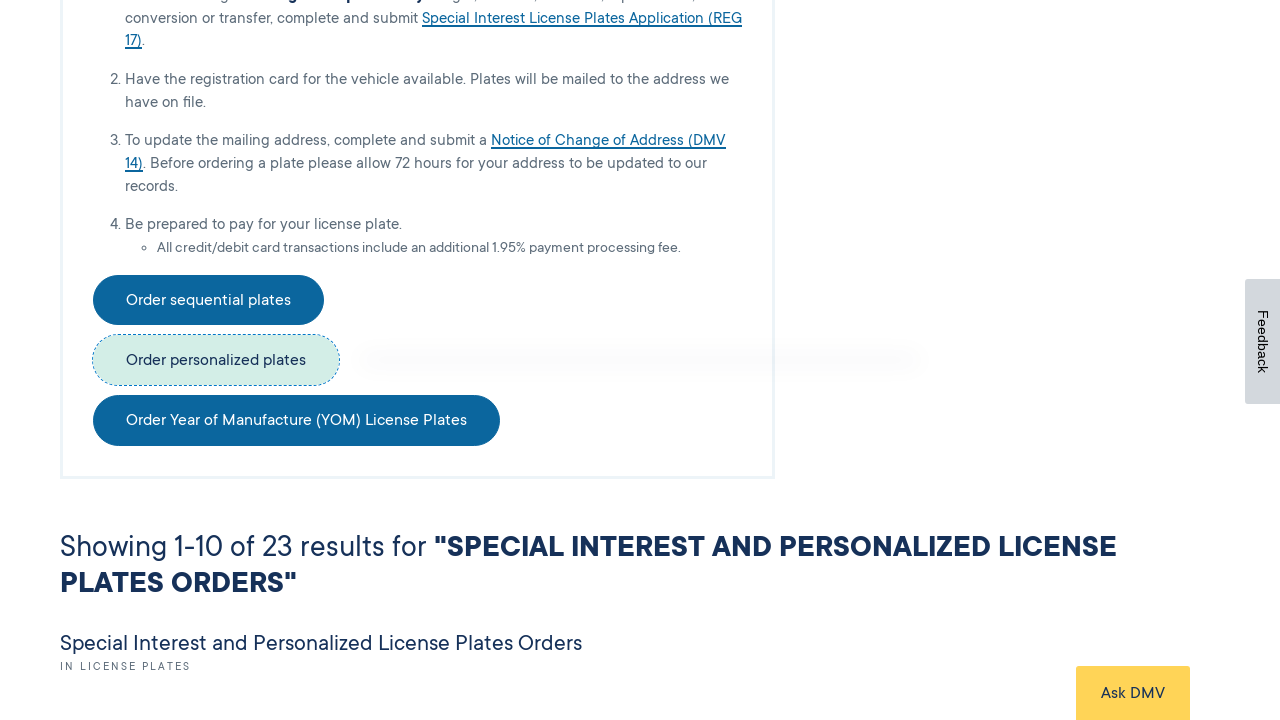

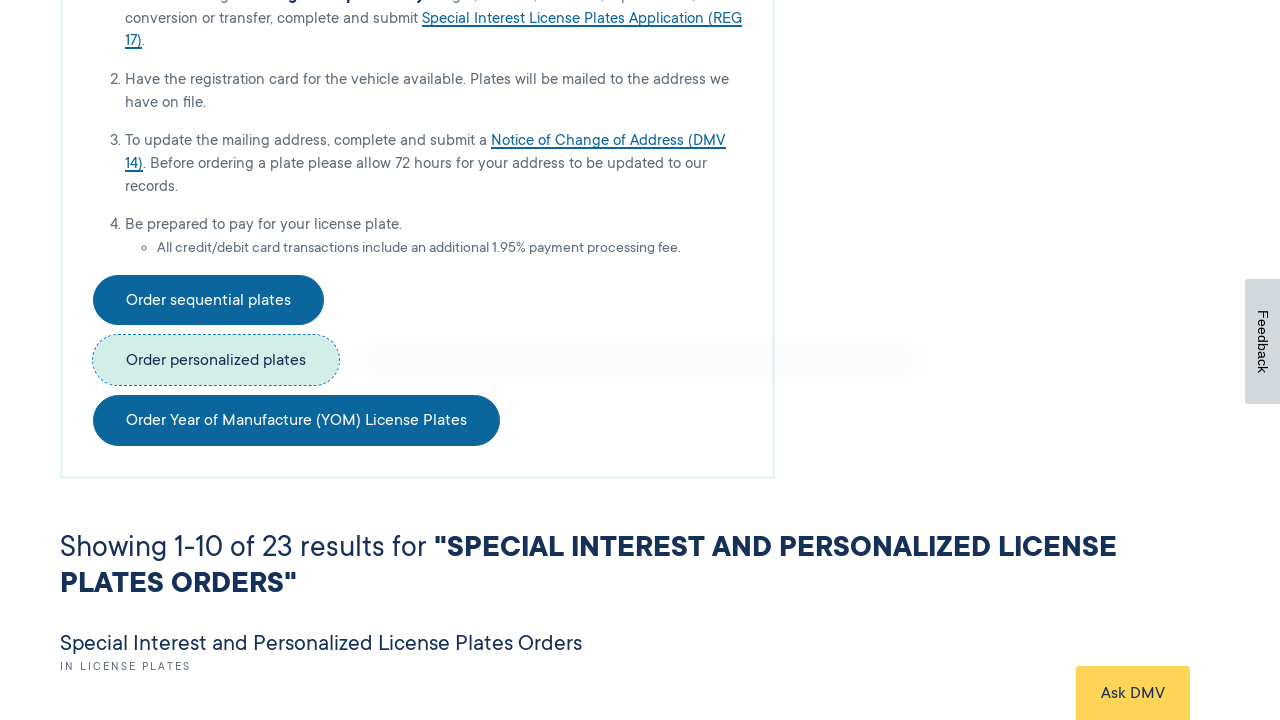